Tests dynamic loading page where an element is rendered after the loading bar completes, waiting for the finish text to appear

Starting URL: http://the-internet.herokuapp.com/dynamic_loading/2

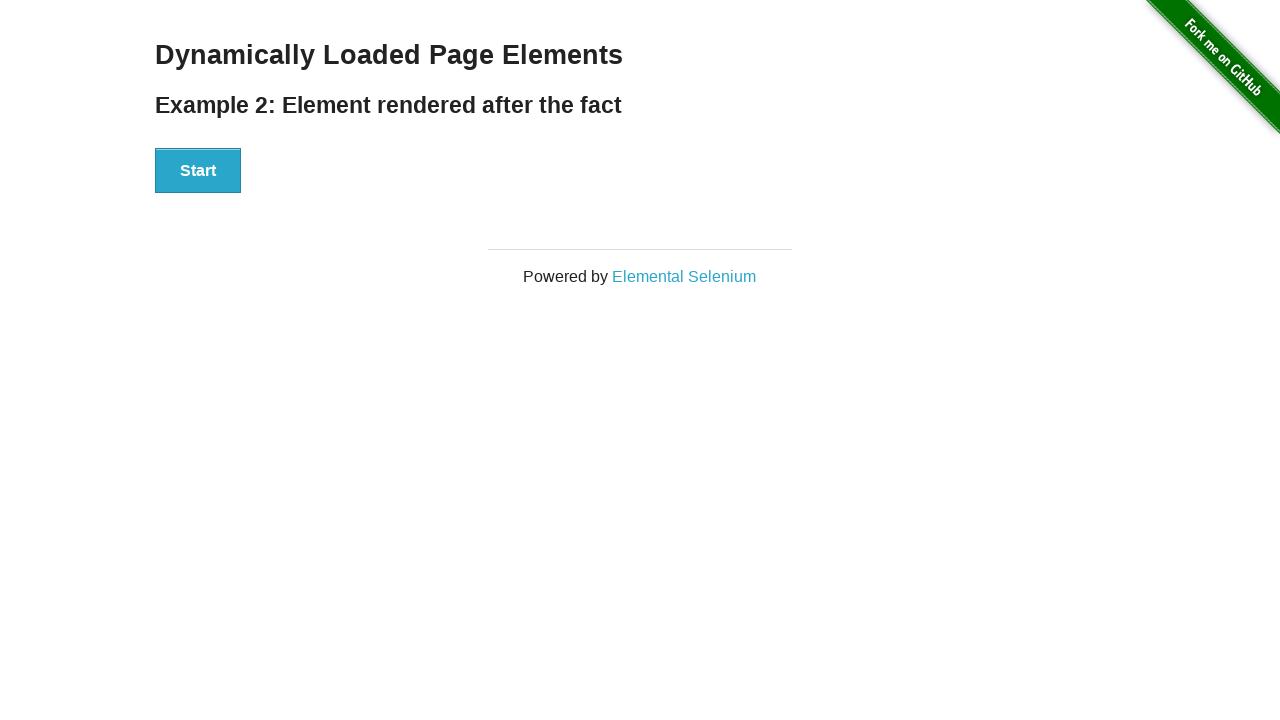

Navigated to dynamic loading page
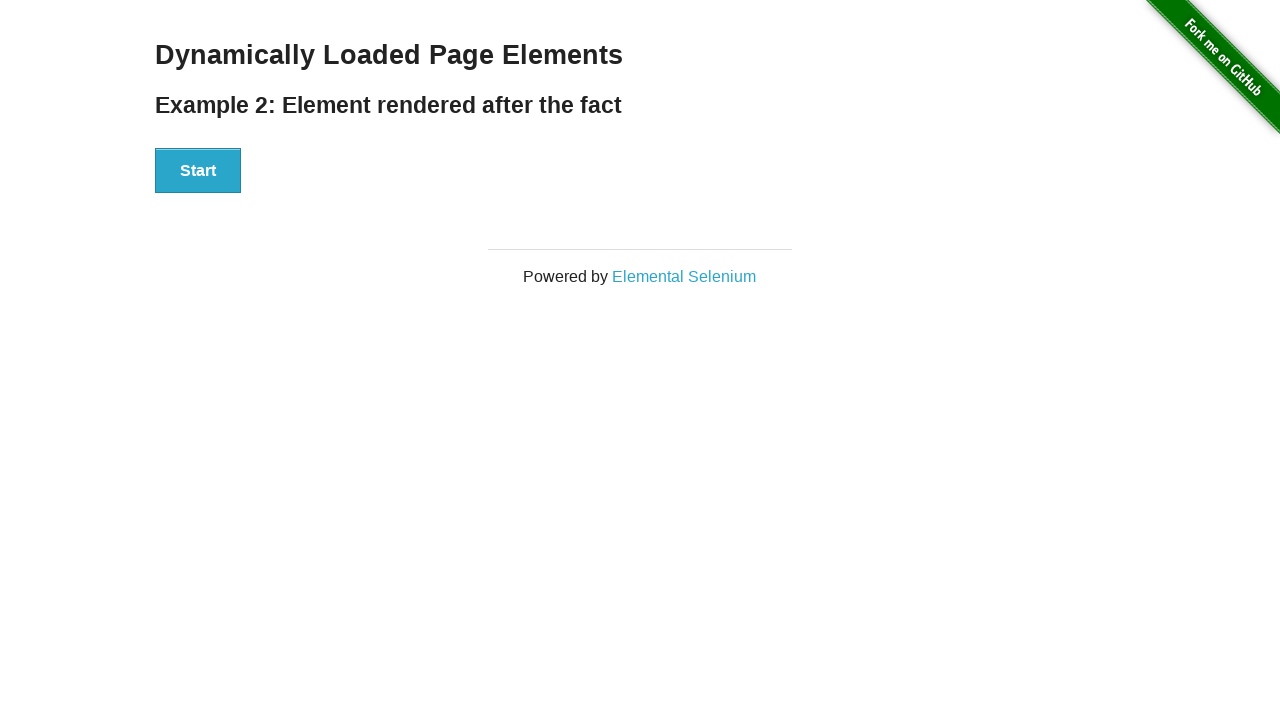

Clicked the Start button at (198, 171) on #start button
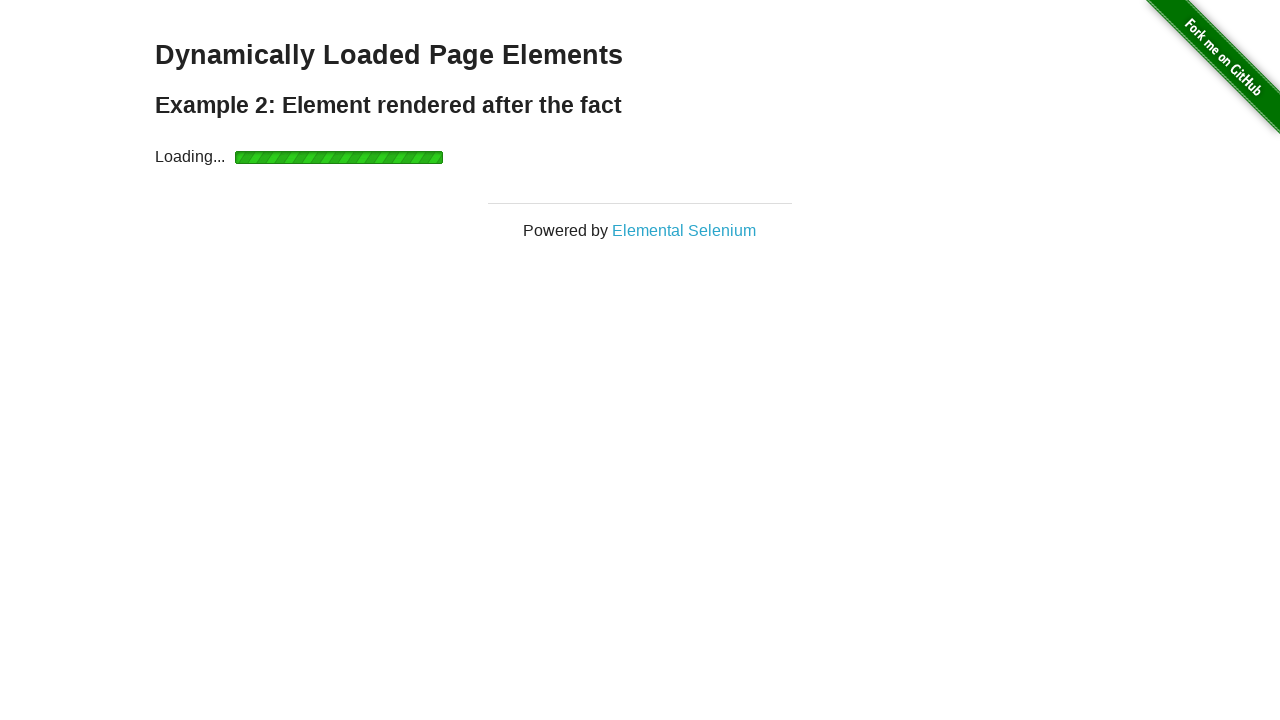

Waited for finish element to appear after loading completed
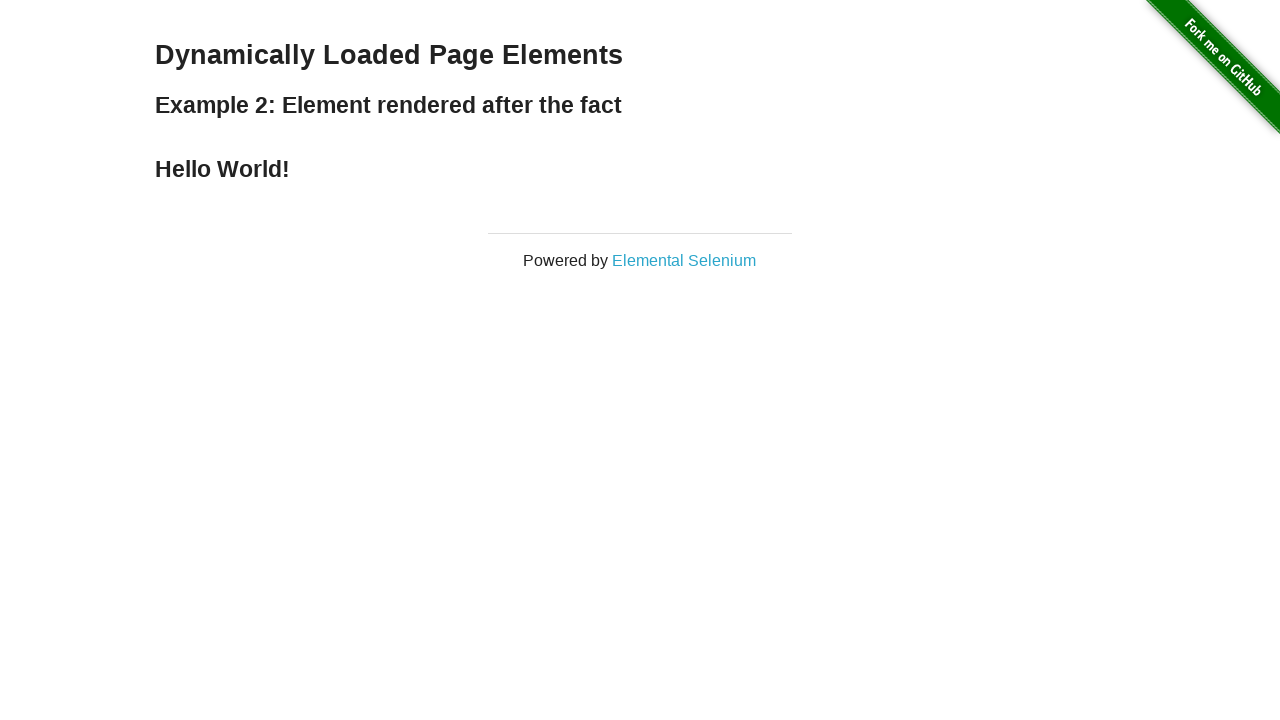

Retrieved finish element text content
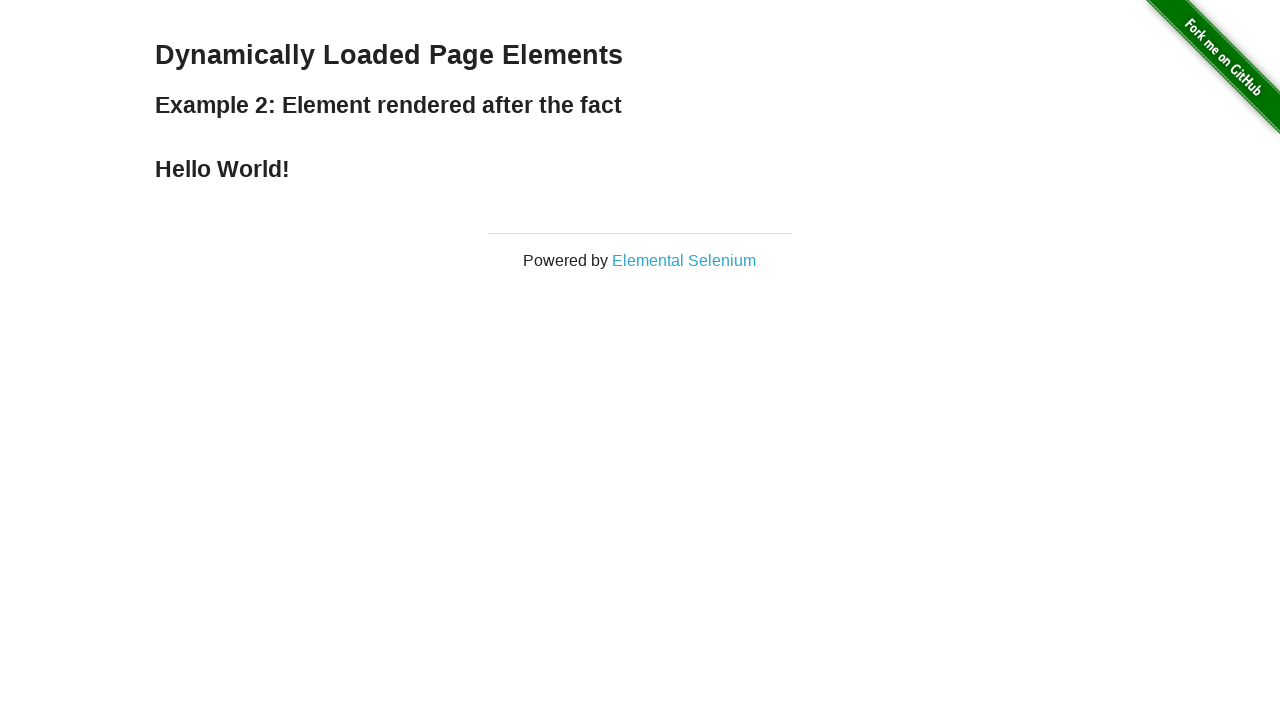

Verified that finish text contains 'Hello World!'
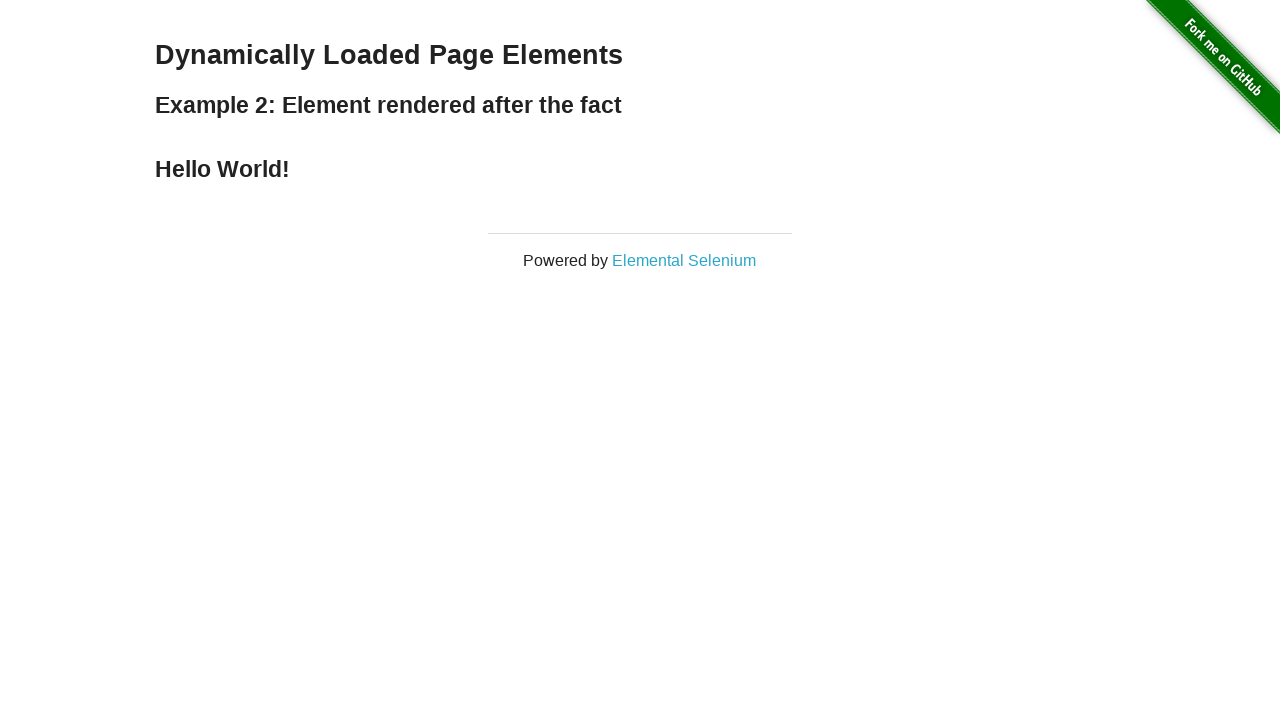

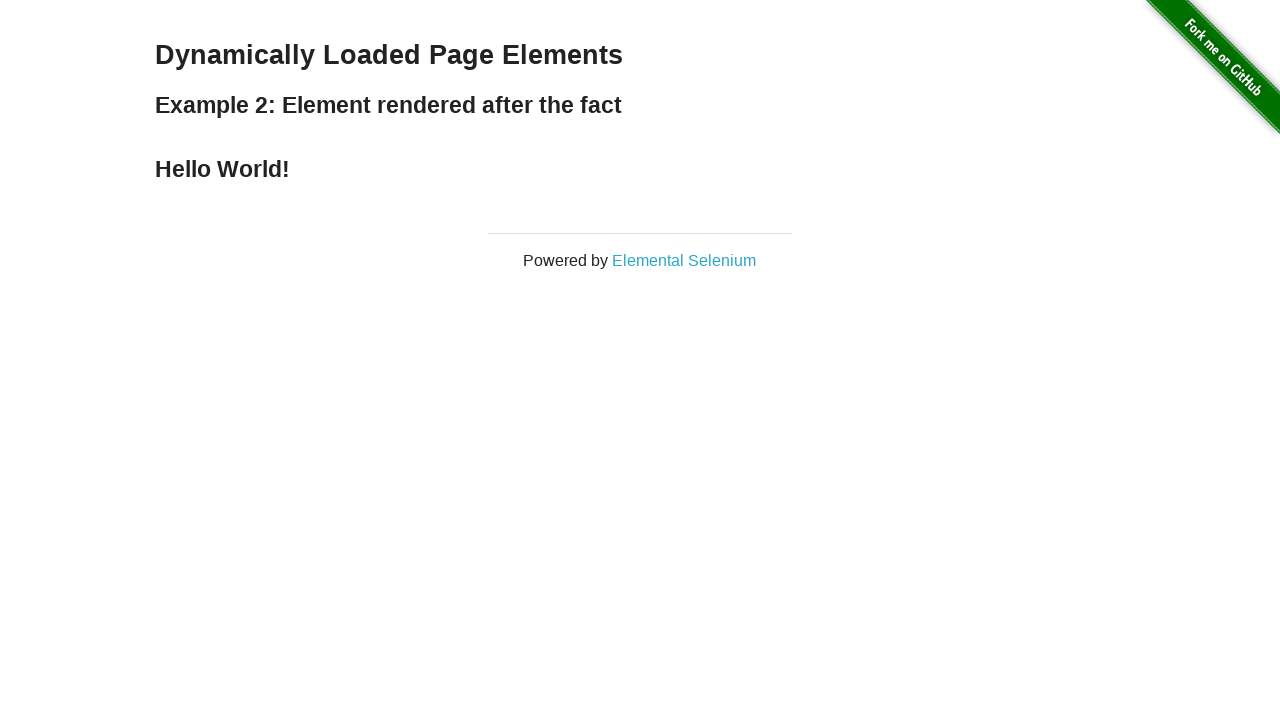